Navigates to Expedia and checks if a child age dropdown element is displayed on the page

Starting URL: http://www.expedia.com

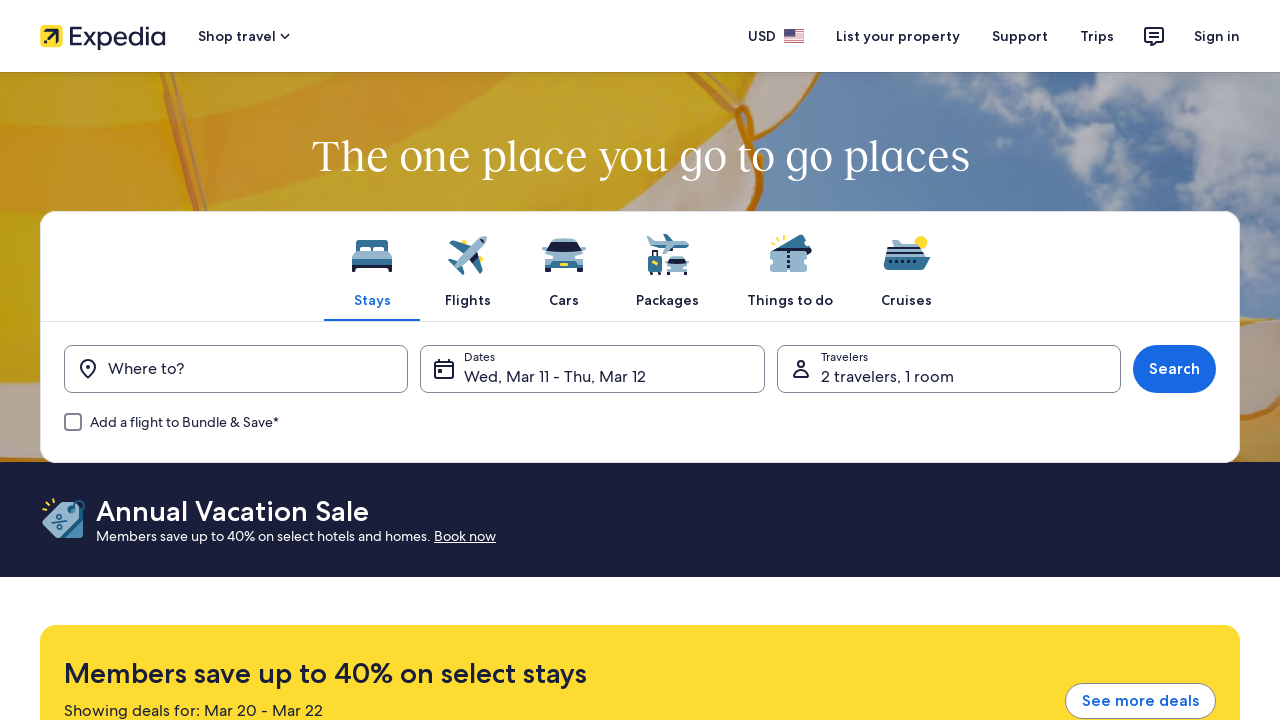

Navigated to Expedia.com
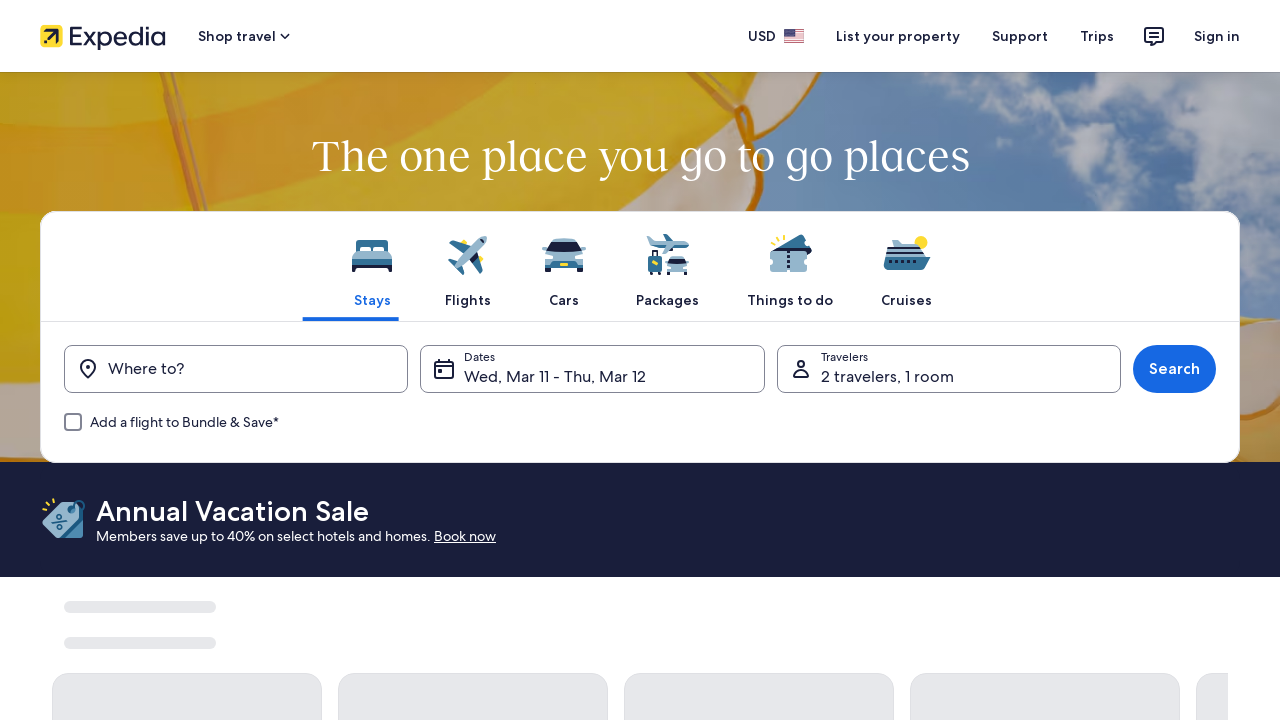

Located child age dropdown element
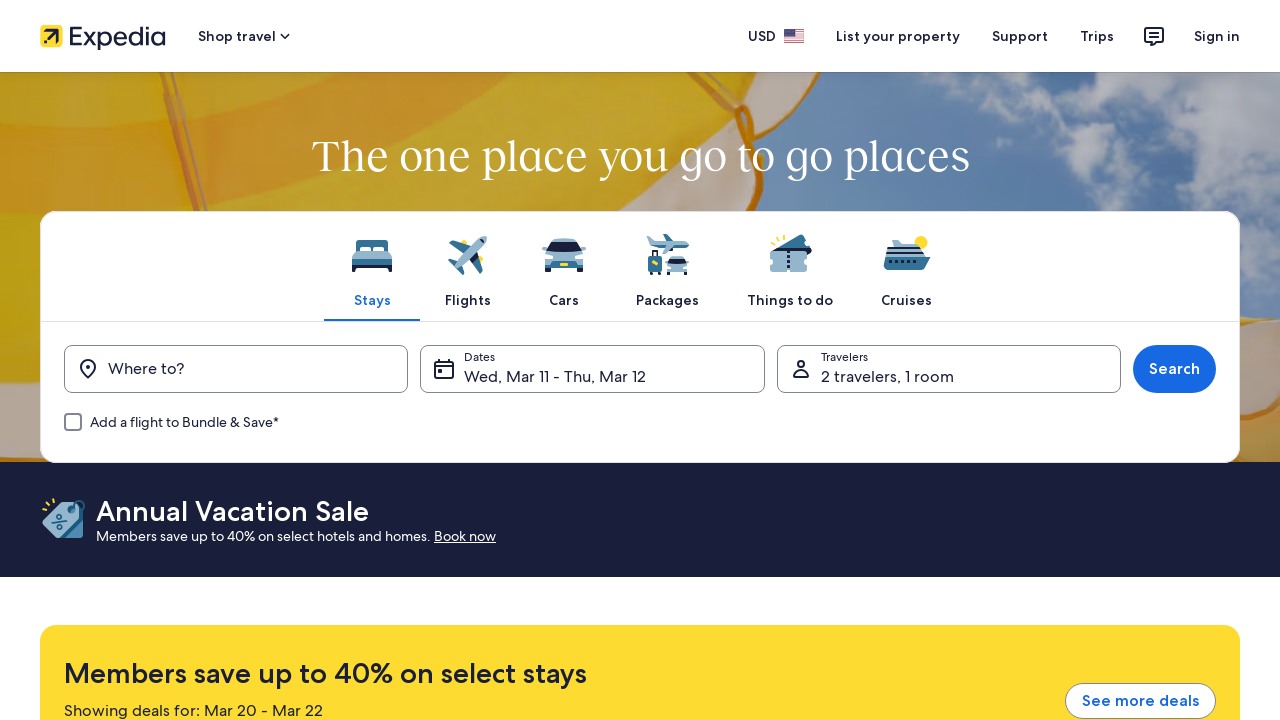

Checked if child age dropdown is visible
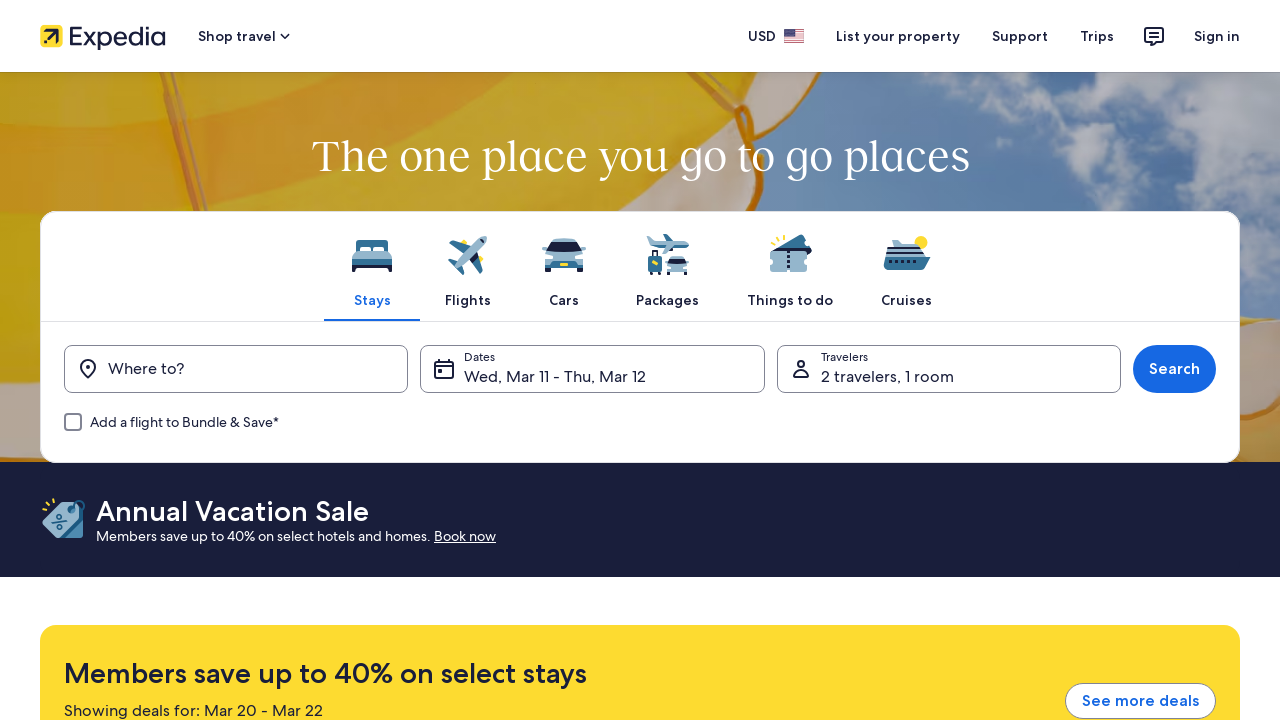

Child dropdown visibility result: False
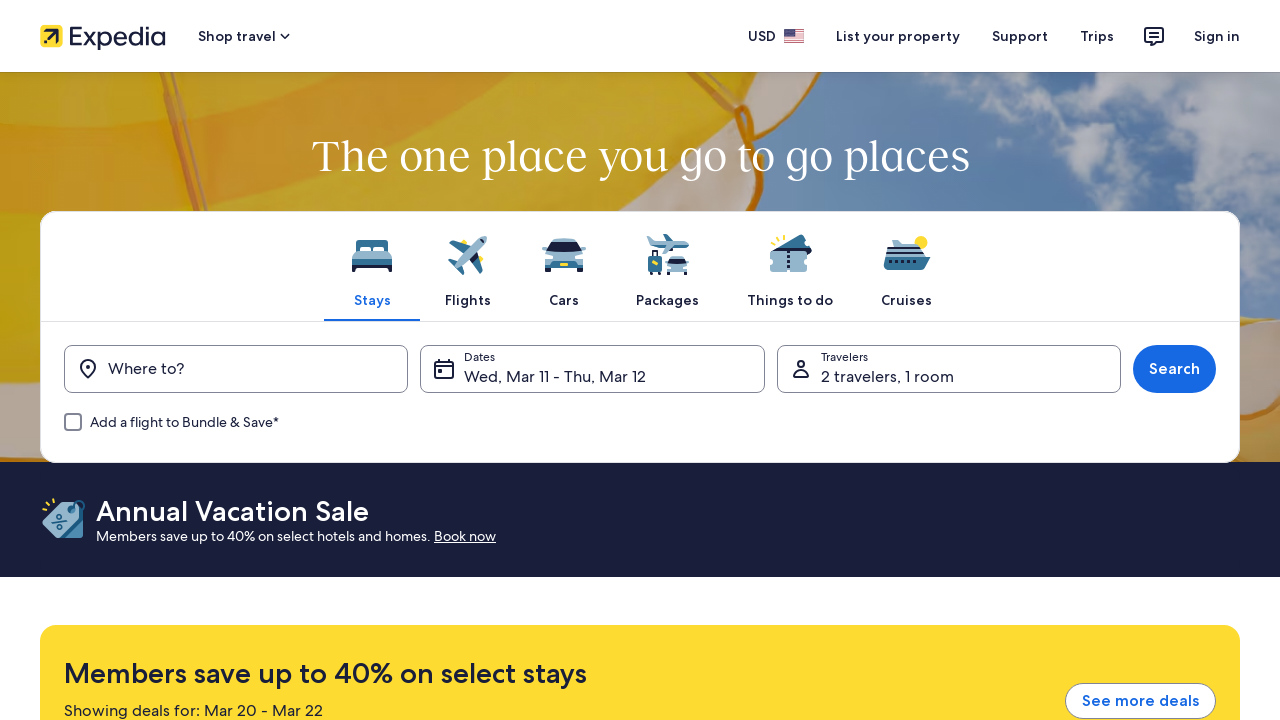

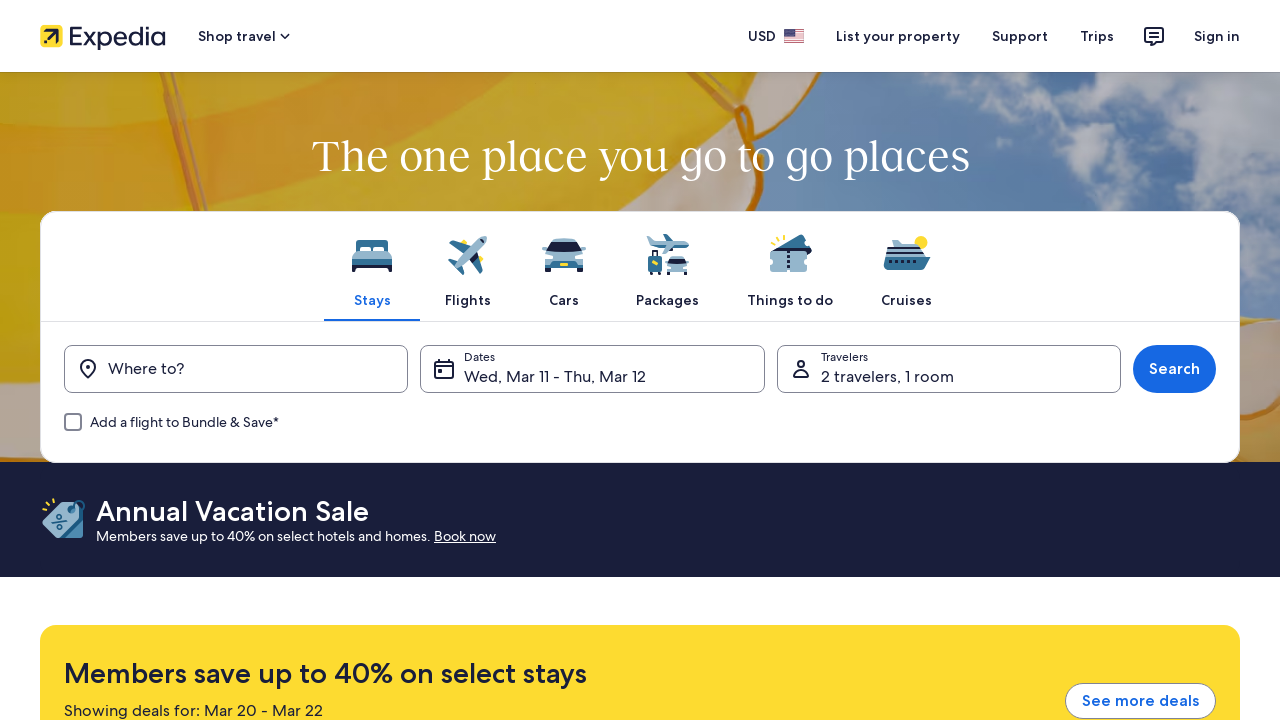